Tests navigation to the Contact modal by clicking the Contact link in the navigation bar

Starting URL: https://www.demoblaze.com/

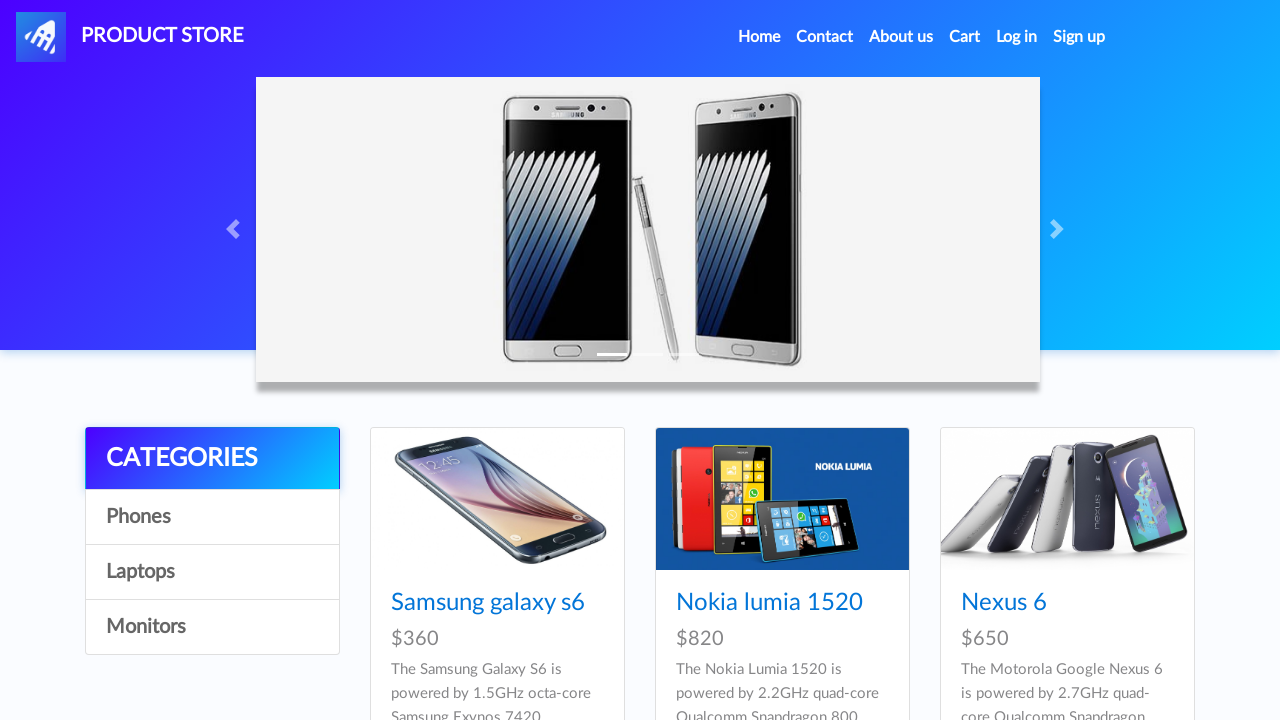

Clicked Contact link in navigation bar at (825, 37) on internal:role=link[name="Contact"i]
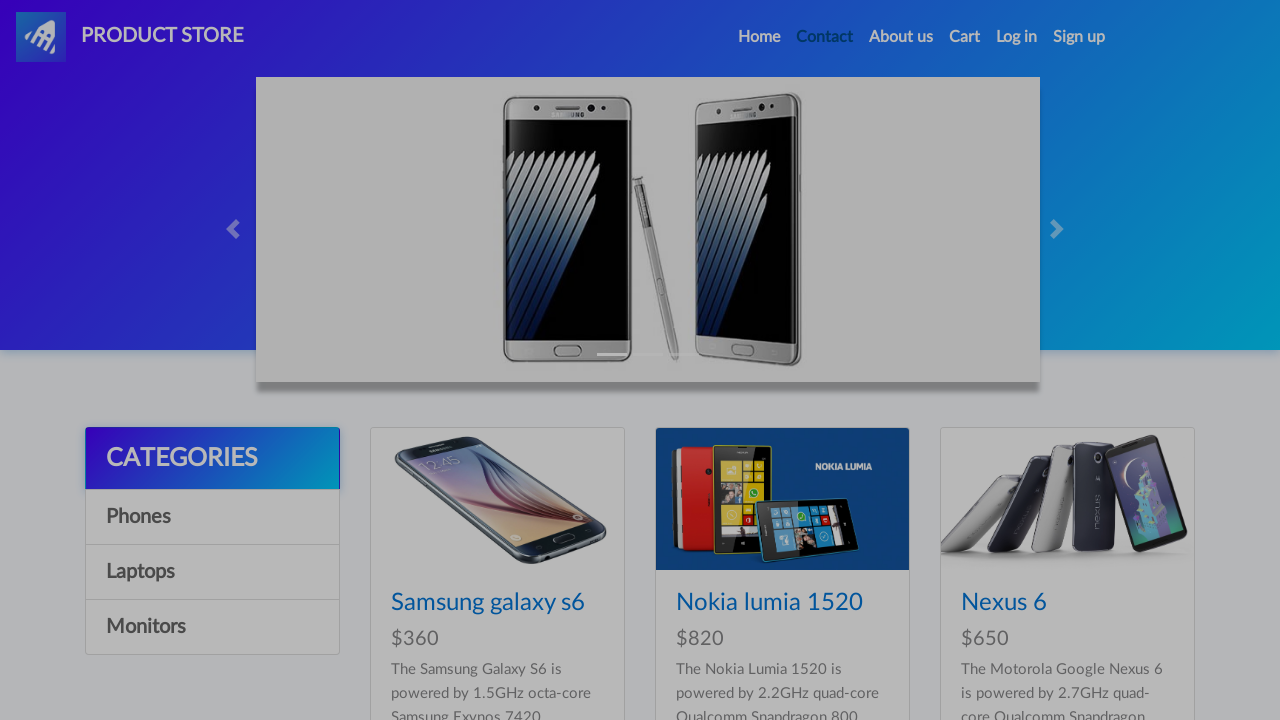

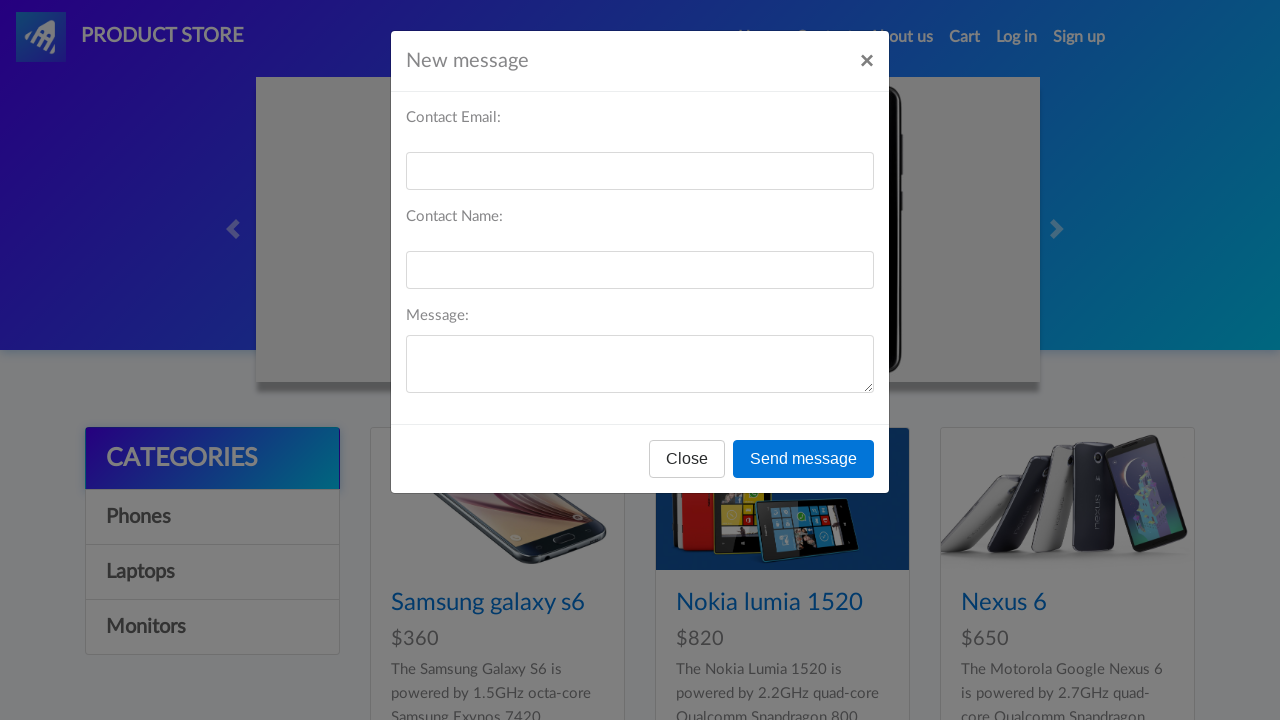